Tests the e-commerce checkout flow by adding a demo eBook to cart, attempting payment with empty fields, and verifying that appropriate validation error messages are displayed for invalid email and billing name.

Starting URL: https://shopdemo.e-junkie.com/

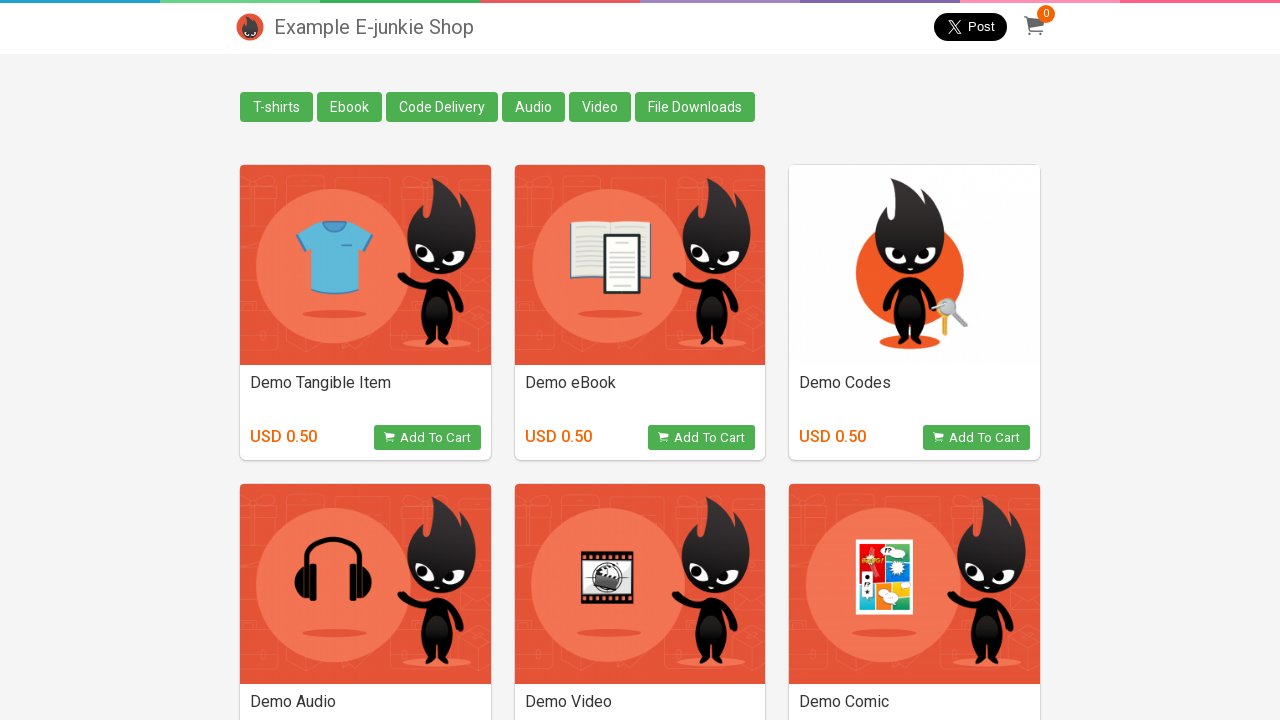

Clicked 'Add To Cart' button for Demo eBook at (702, 438) on xpath=//div[2]//a[1]//div[1]//div[2]//button[1]
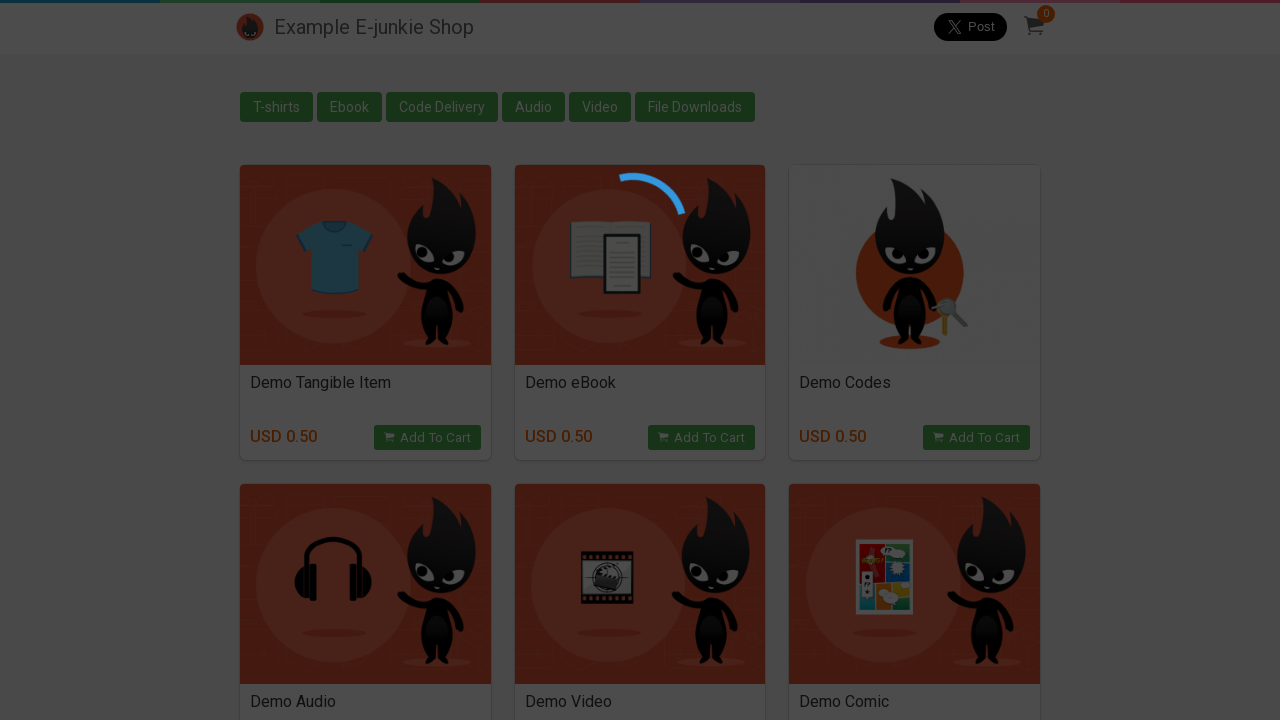

Located cart iframe
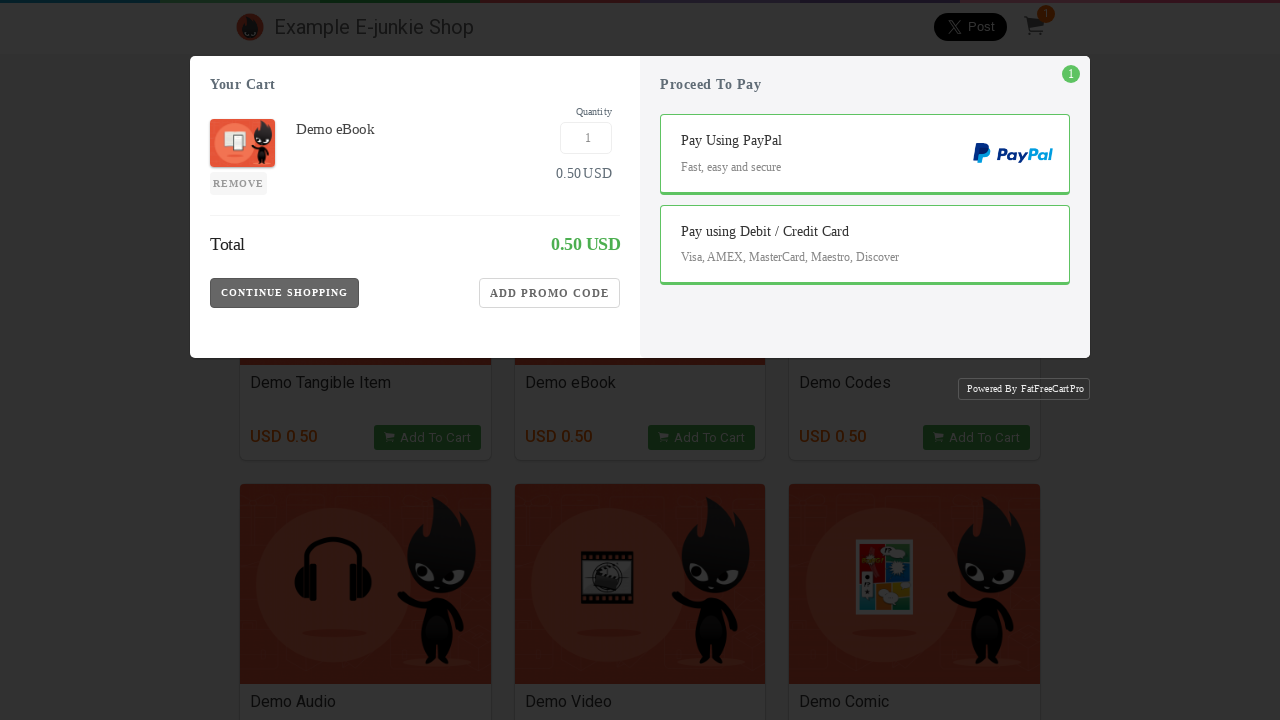

Verified Demo eBook was added to cart
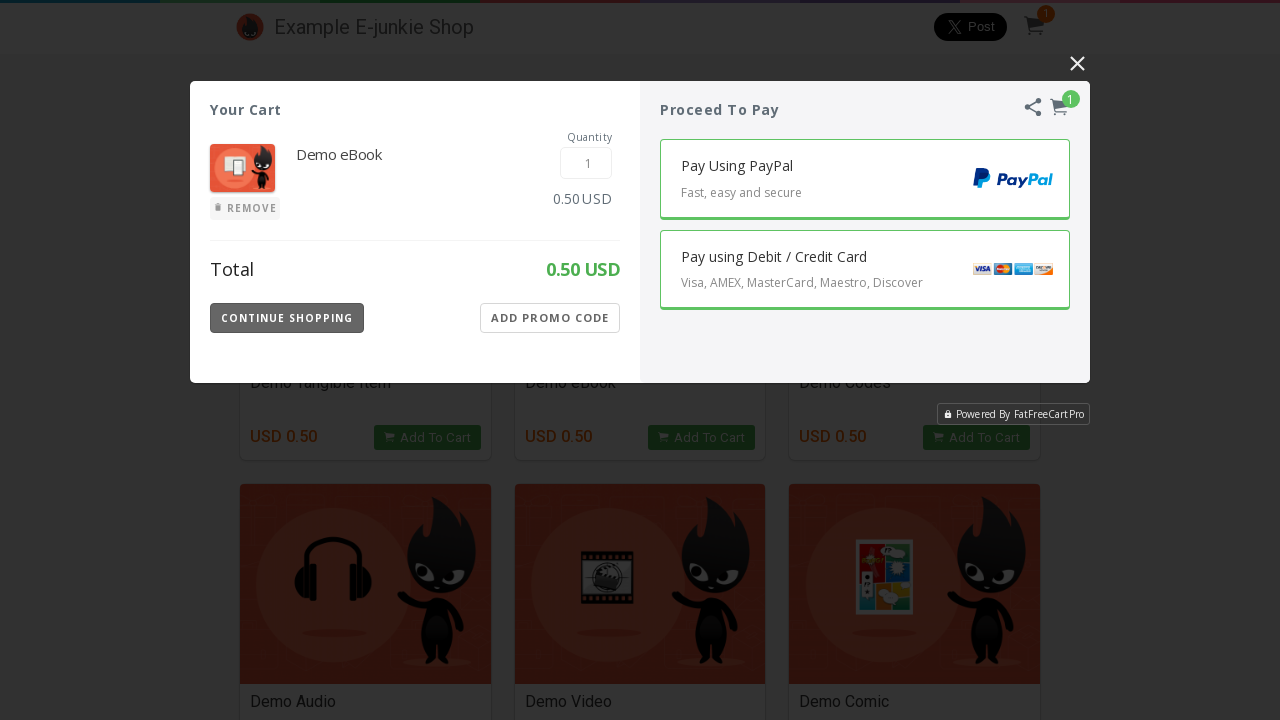

Clicked 'Pay Using Debit/Credit Card' button at (865, 270) on iframe.EJIframeV3.EJOverlayV3 >> internal:control=enter-frame >> button.Payment-
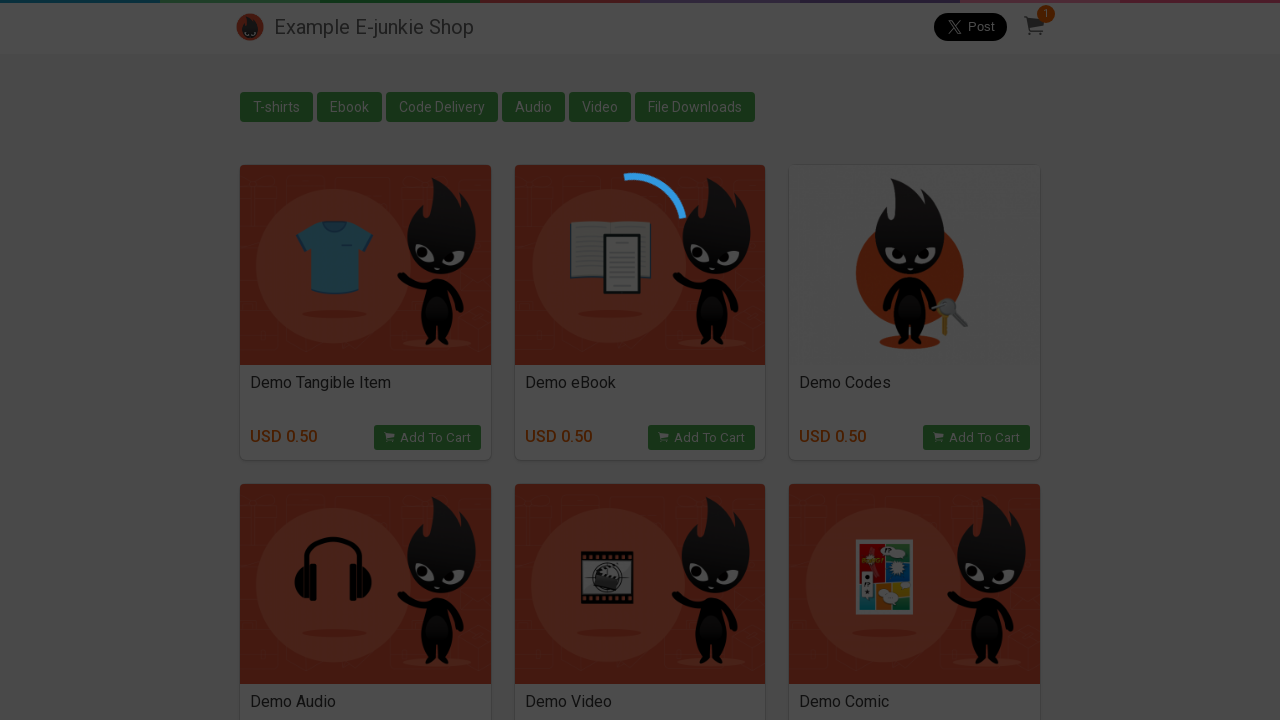

Payment form loaded successfully
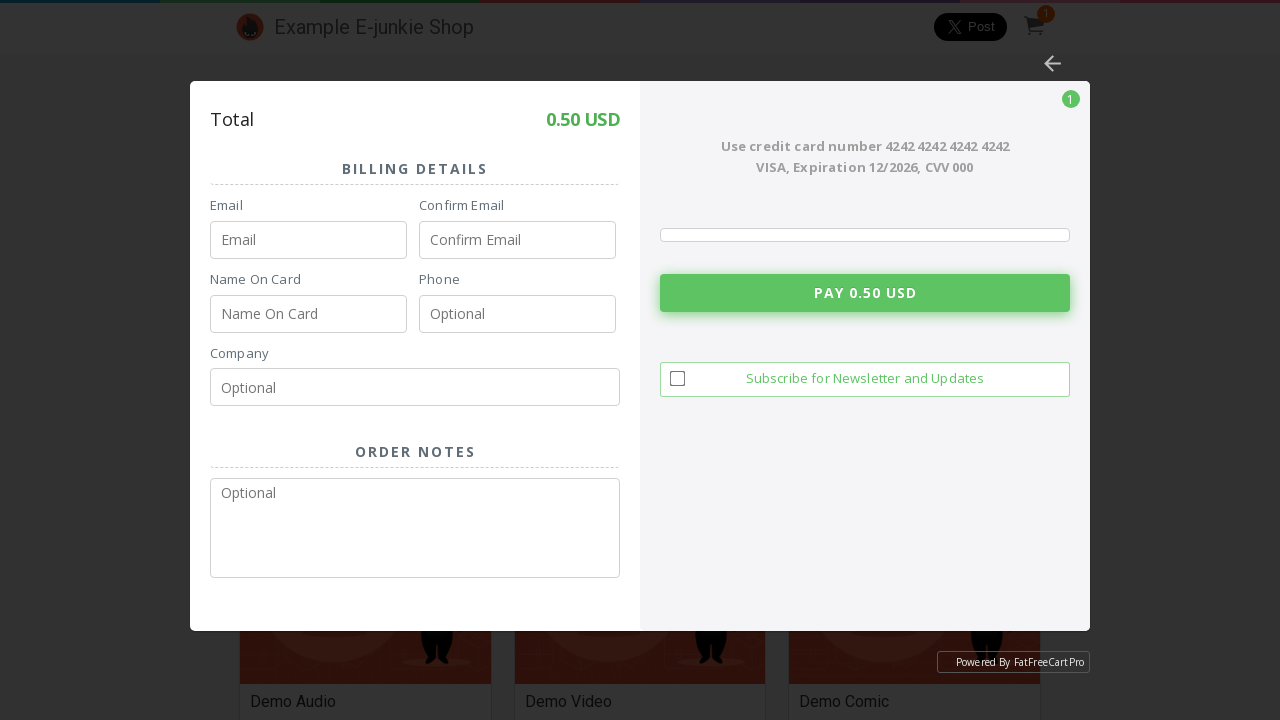

Clicked 'Pay' button with empty form fields at (865, 293) on iframe.EJIframeV3.EJOverlayV3 >> internal:control=enter-frame >> button.Pay-Butt
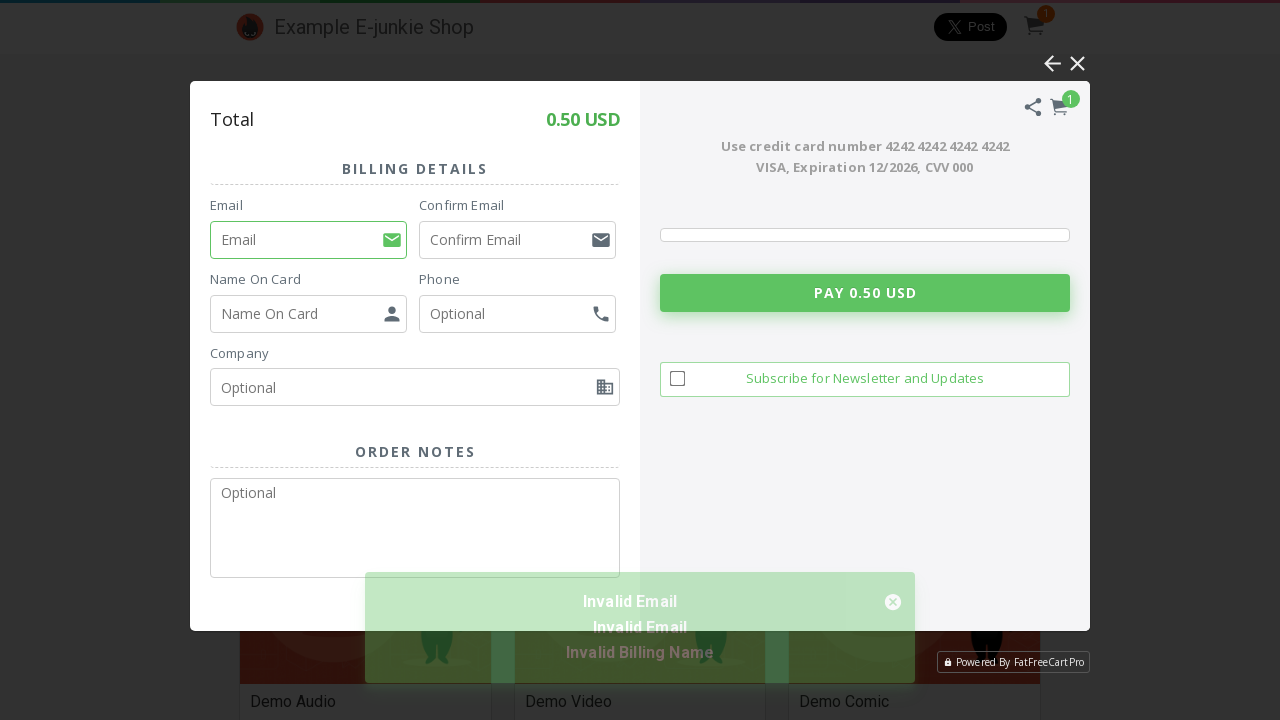

Validation error messages displayed in snackbar
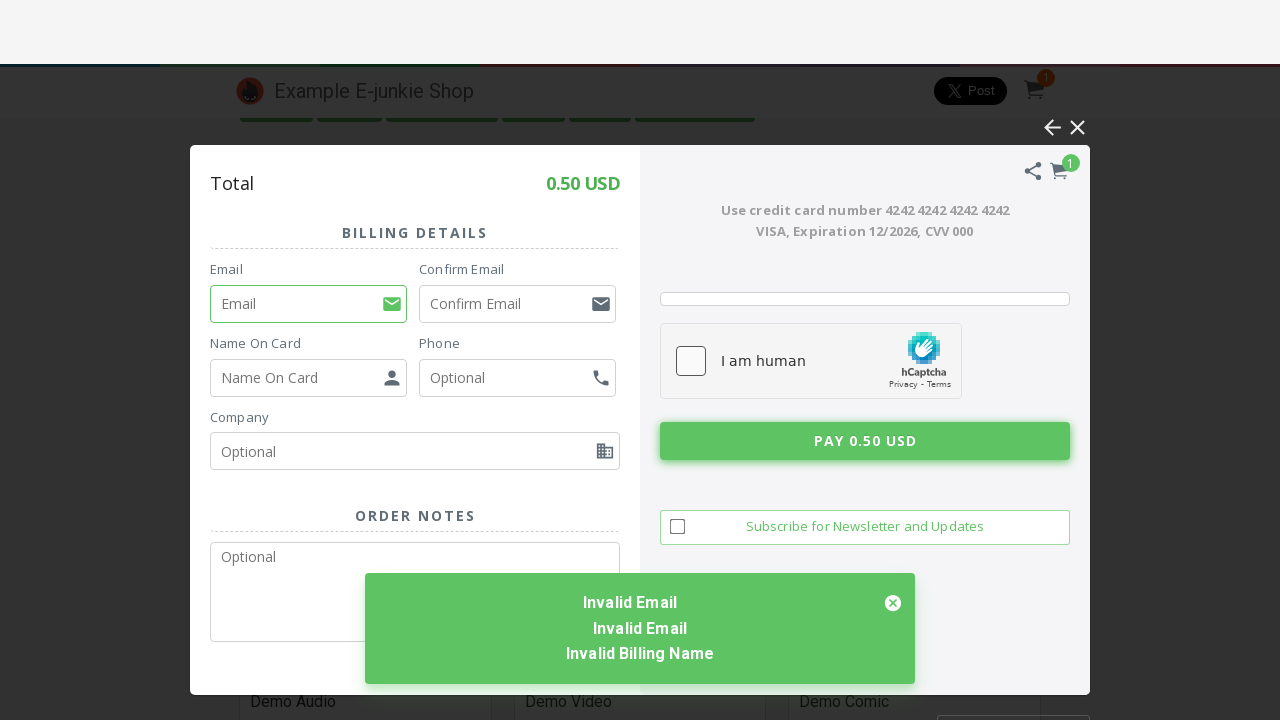

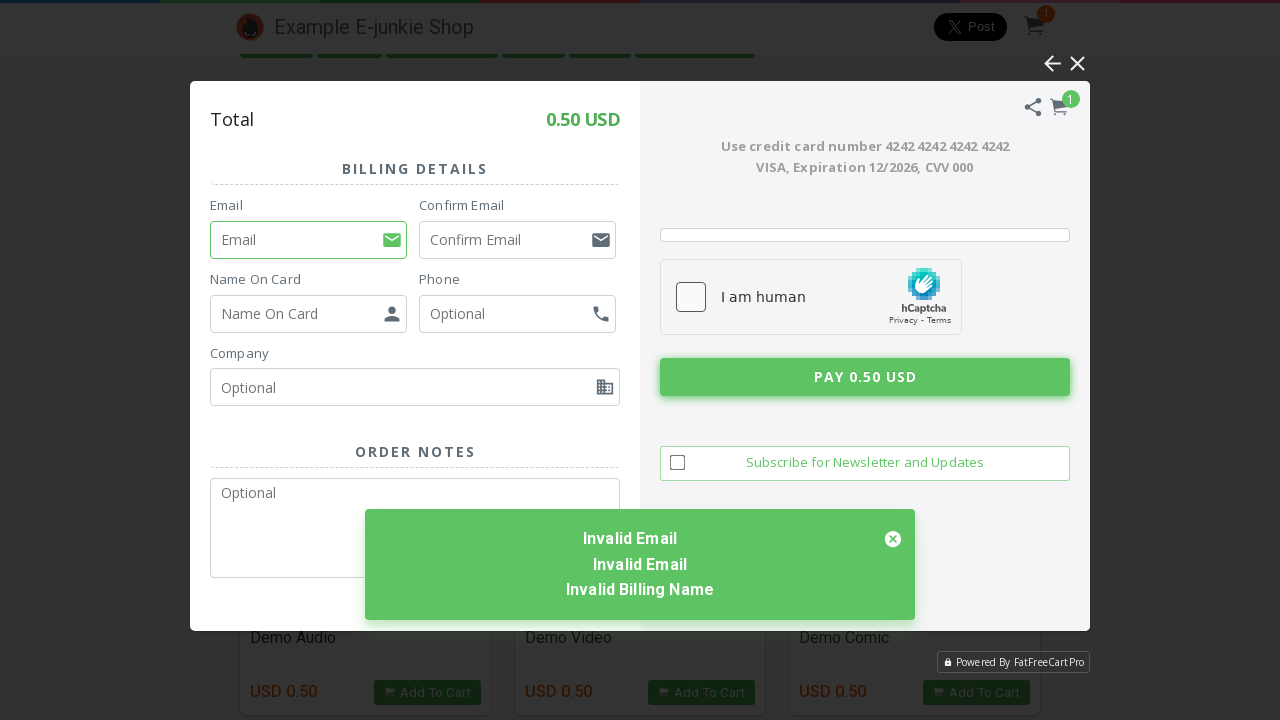